Tests the IT Courses button by clicking on the START element

Starting URL: https://www.skillfactory.ru

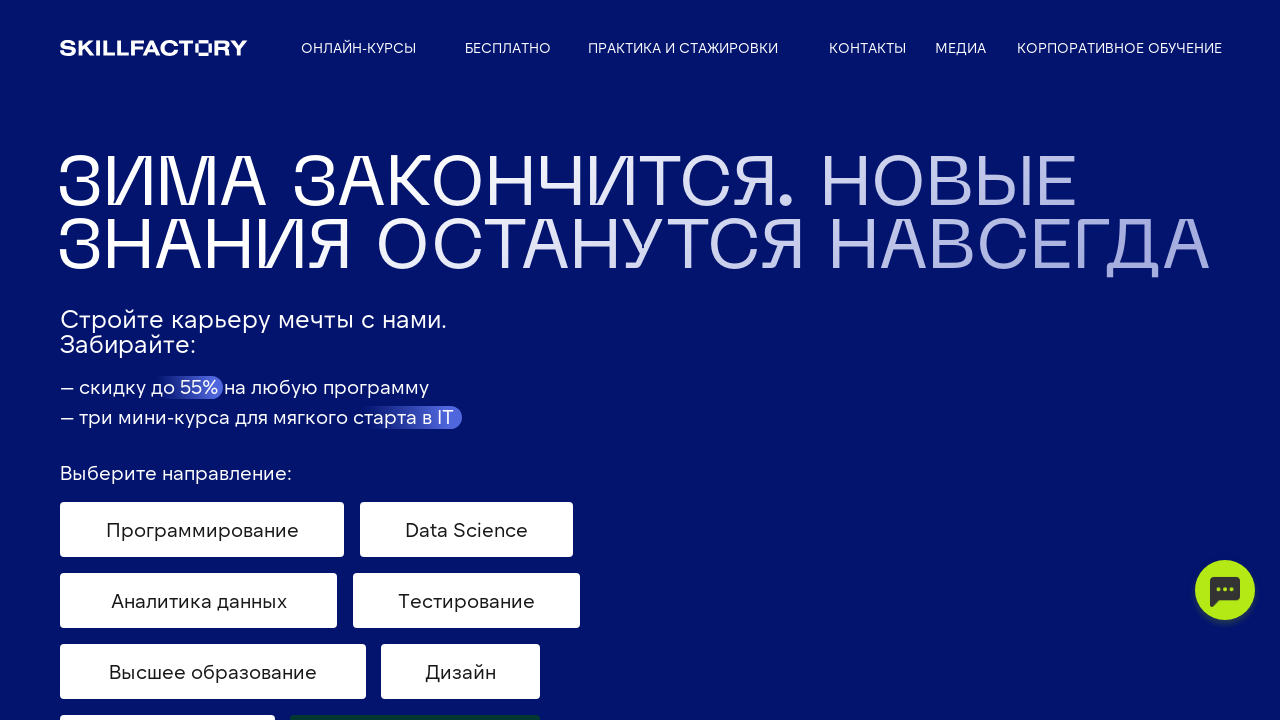

Clicked START element to open IT Courses page at (650, 360) on #START
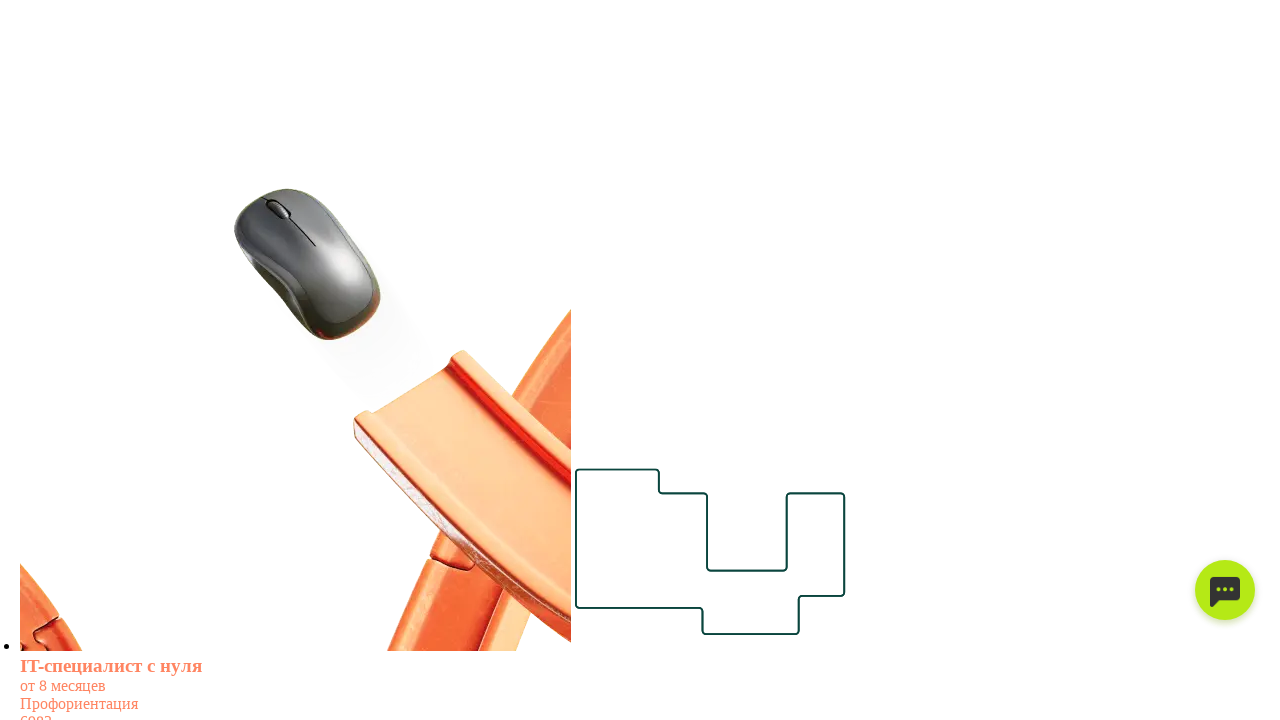

Waited for page navigation to complete (networkidle)
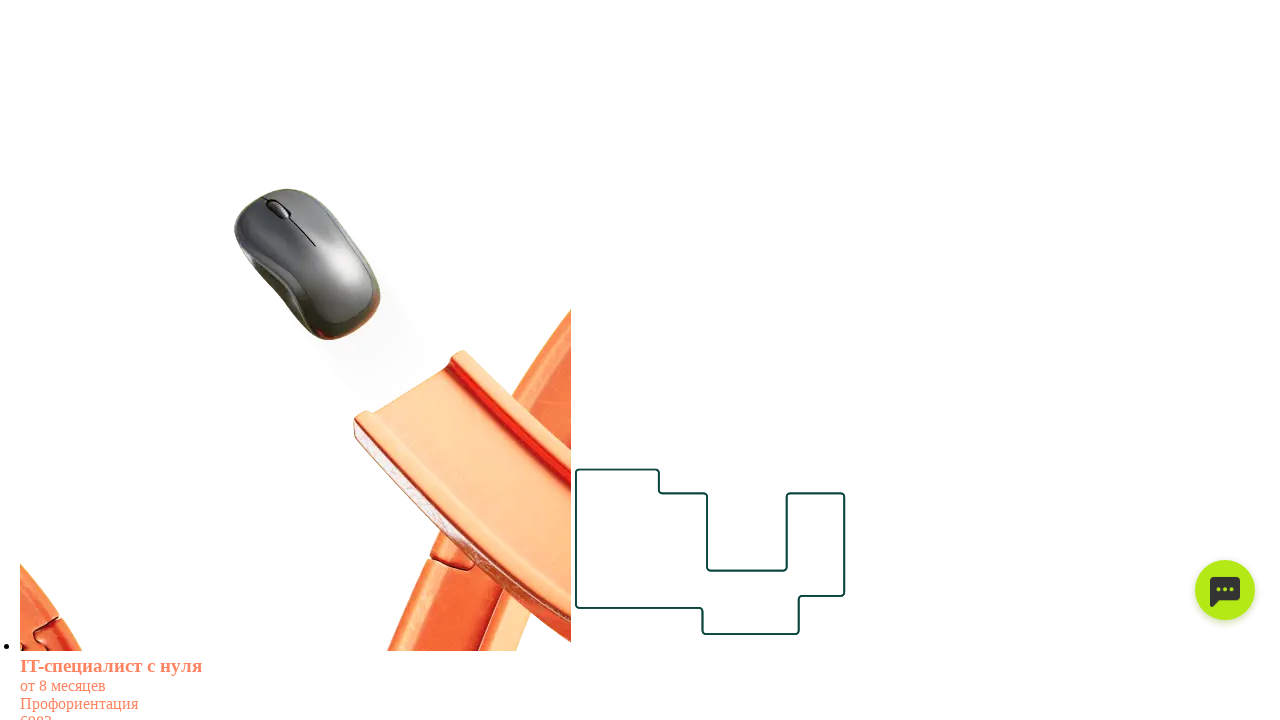

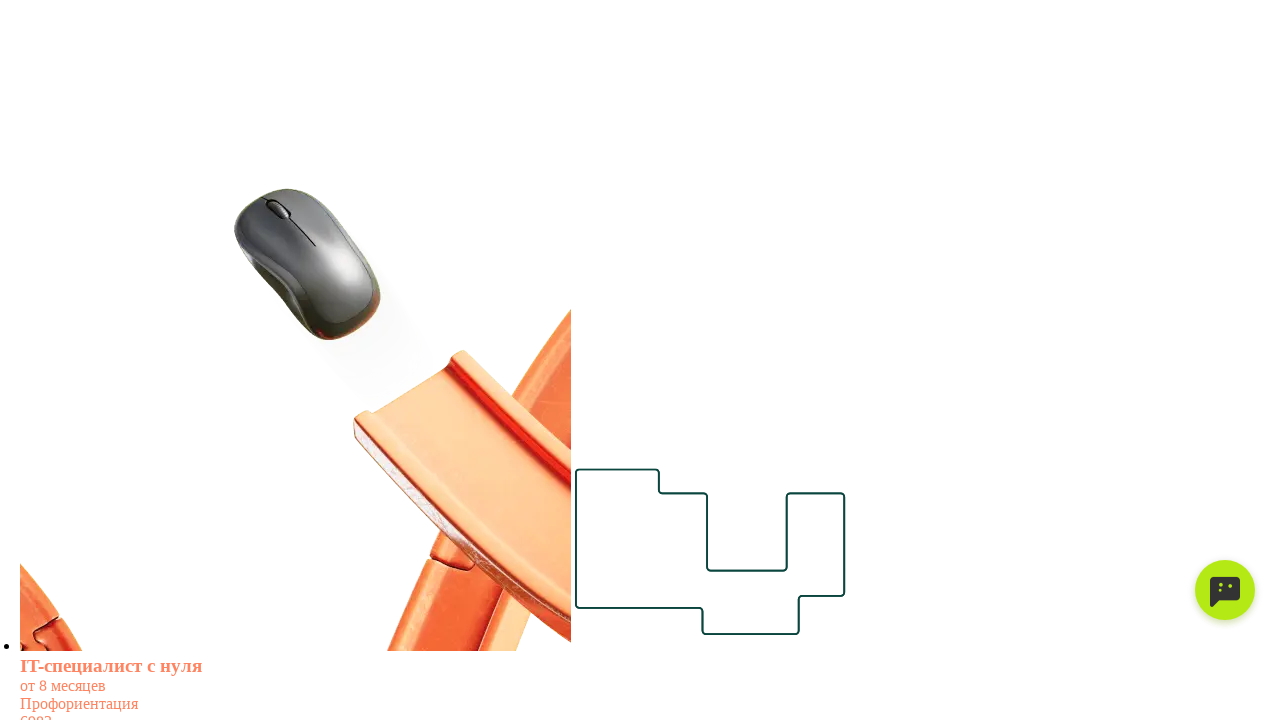